Tests AJIO's search and filter functionality by searching for bags and applying filters for men's fashion bags

Starting URL: https://www.ajio.com/

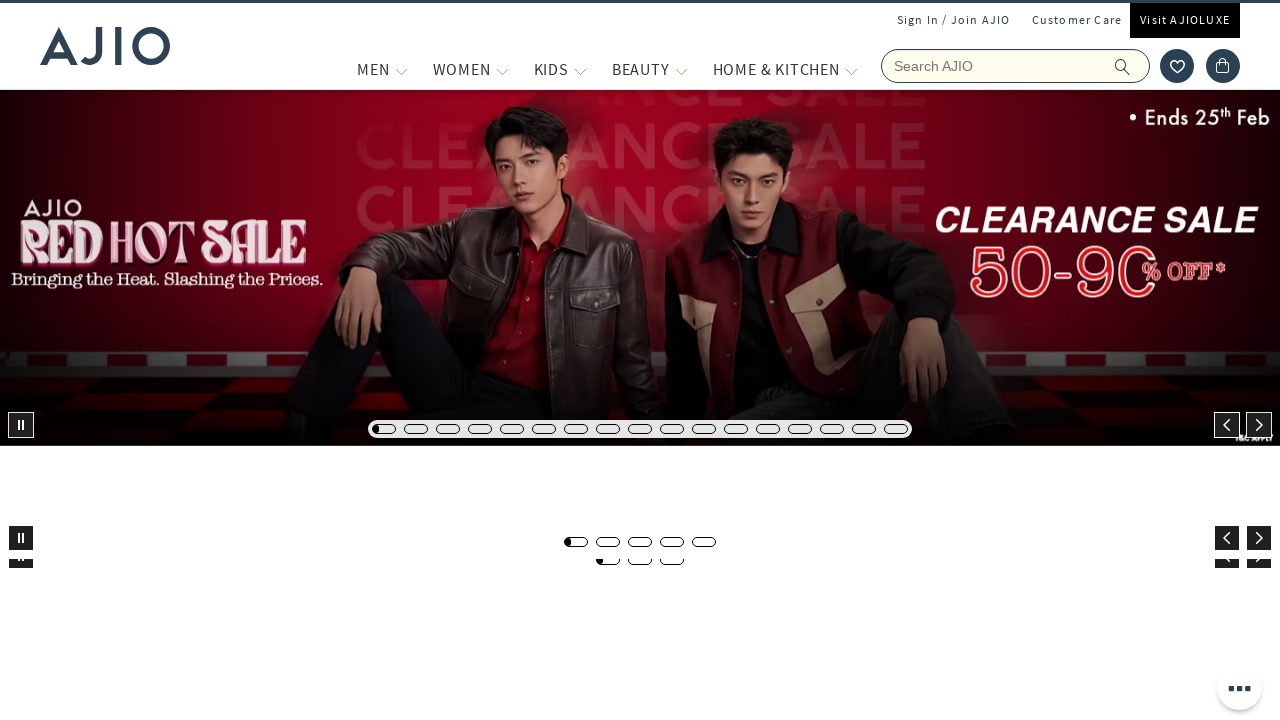

Filled search field with 'bags' on input[name='searchVal']
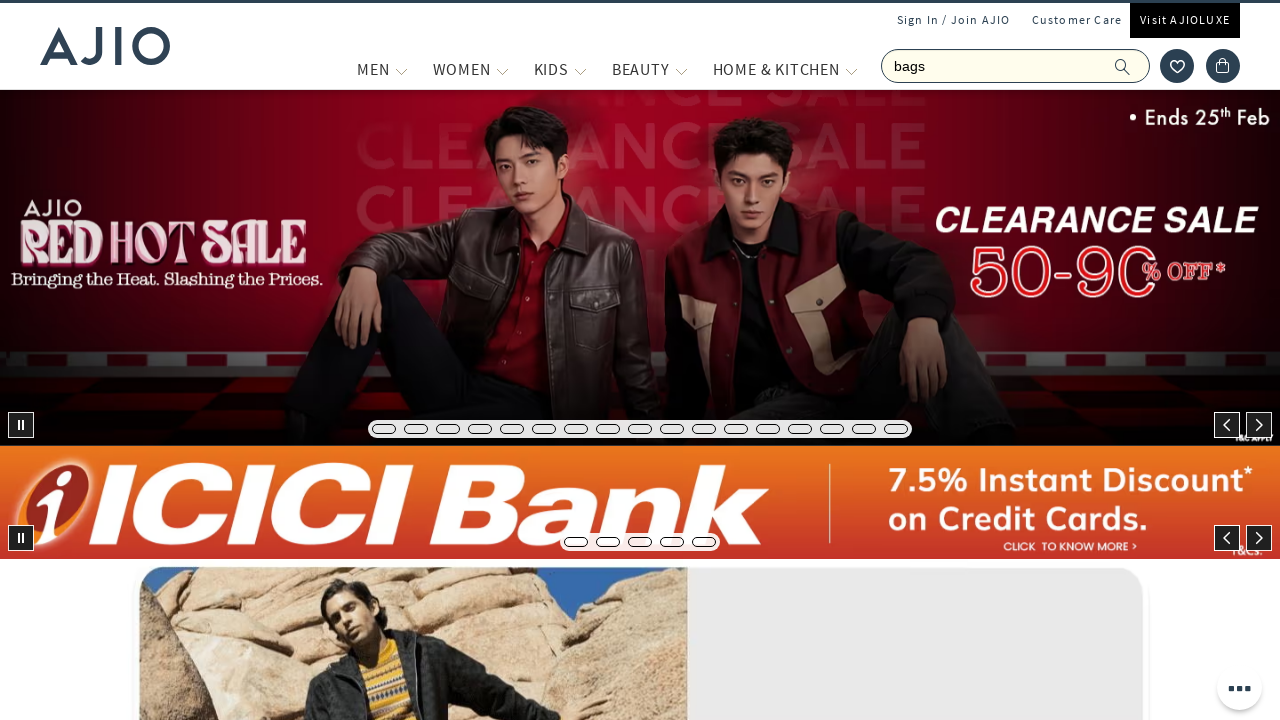

Pressed Enter to search for bags on input[name='searchVal']
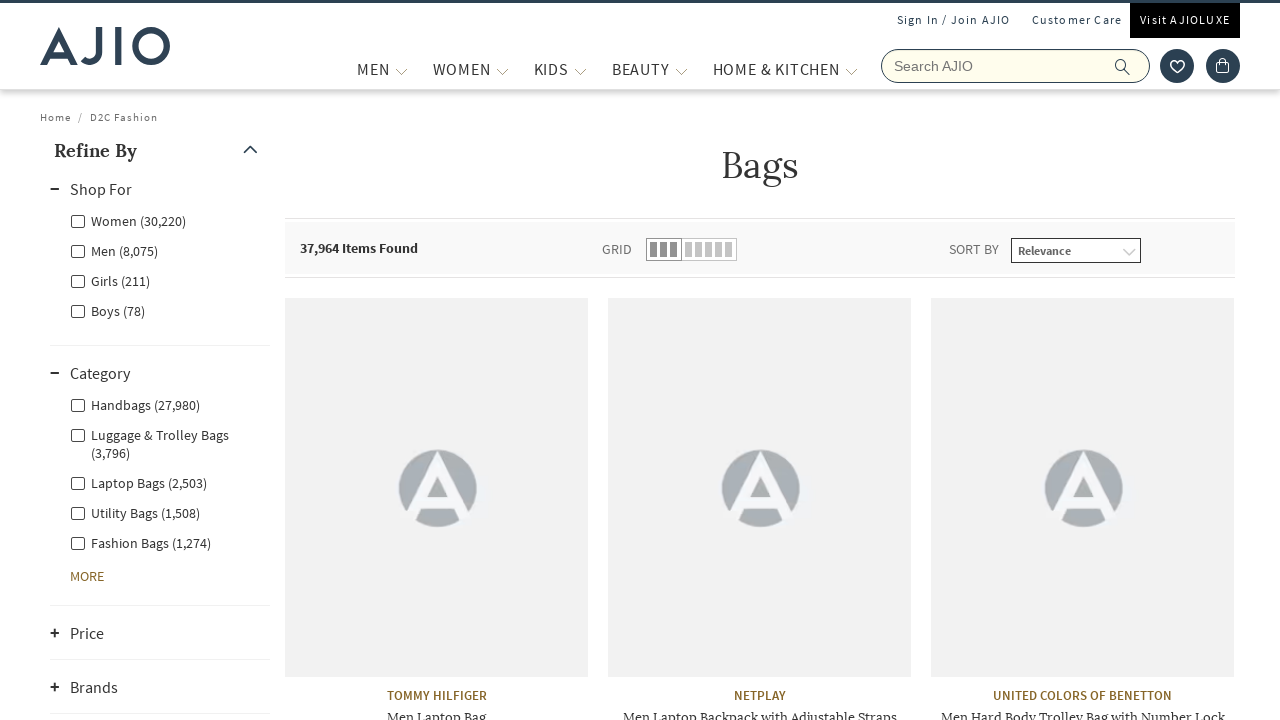

Waited for search results to load
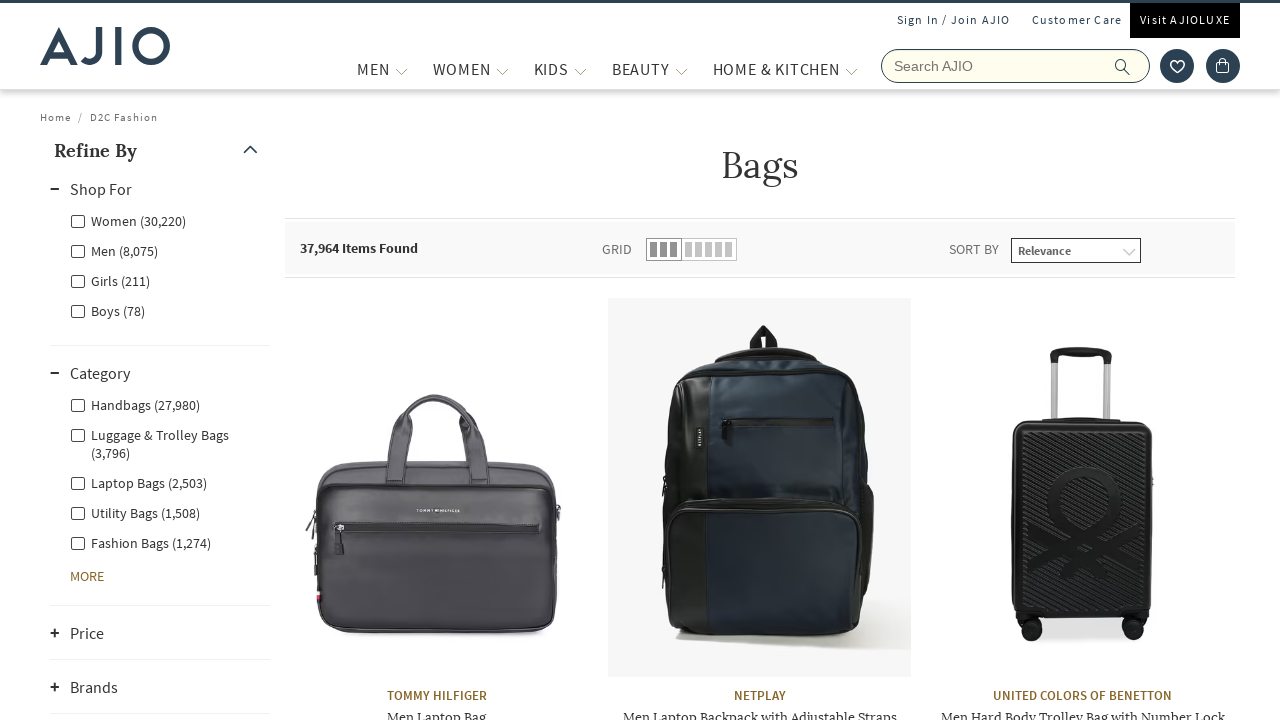

Clicked on Men filter at (160, 250) on xpath=//li[@class='rilrtl-list-item']/div/following::div[1]
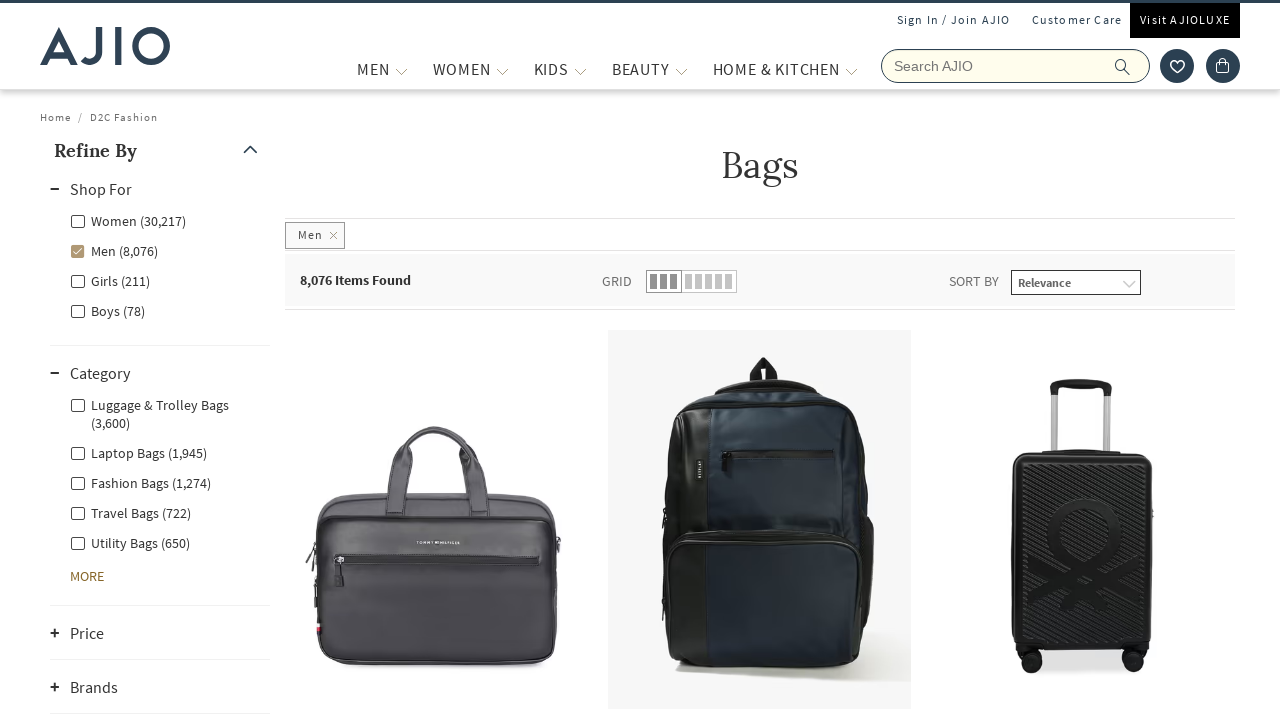

Selected Fashion Bags checkbox filter at (140, 482) on xpath=//label[contains(text(), 'Fashion Bags')]
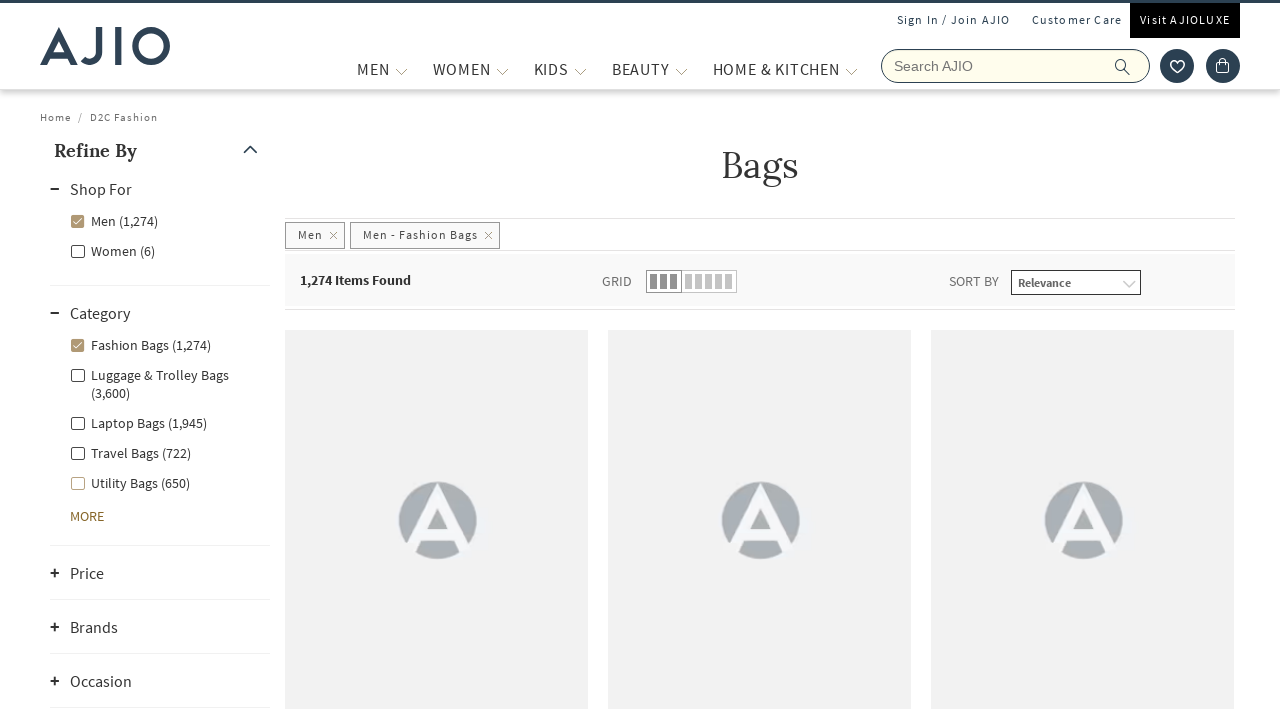

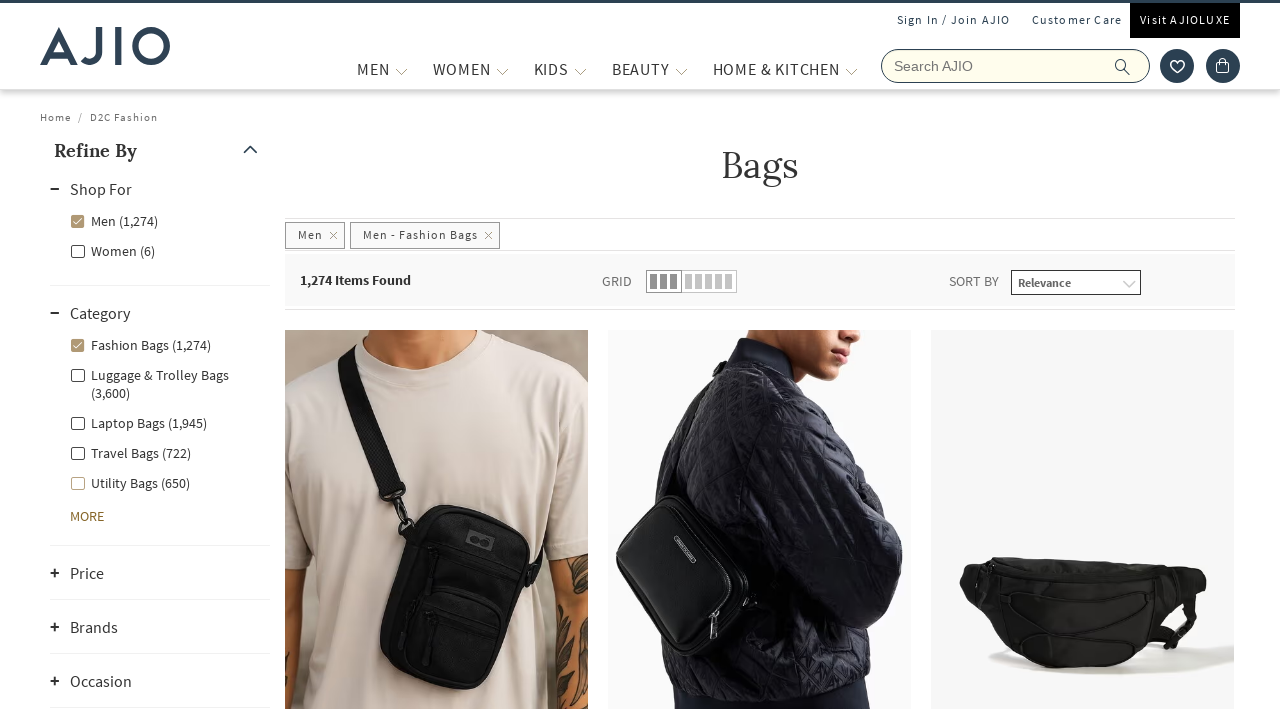